Tests the add/remove elements functionality by clicking the Add Element button, verifying the Delete button appears, clicking Delete, and verifying the page title remains visible.

Starting URL: https://the-internet.herokuapp.com/add_remove_elements/

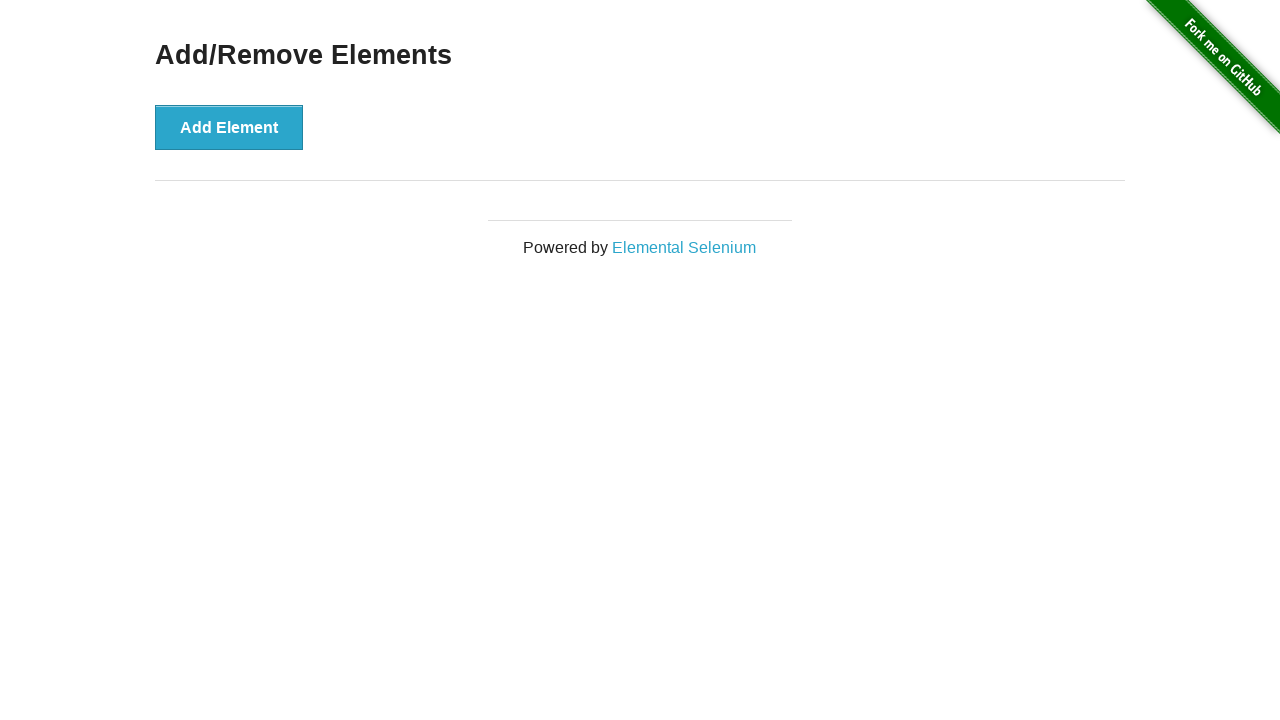

Clicked the 'Add Element' button at (229, 127) on xpath=//*[text()='Add Element']
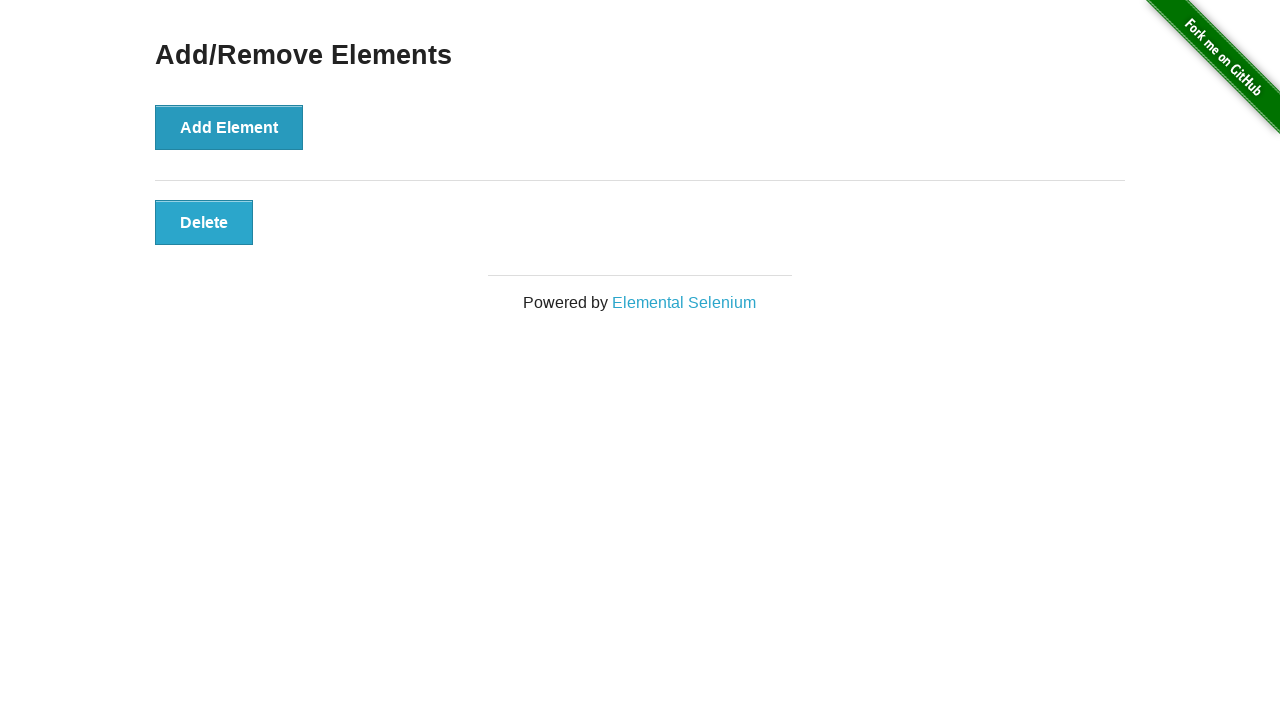

Delete button appeared and is now visible
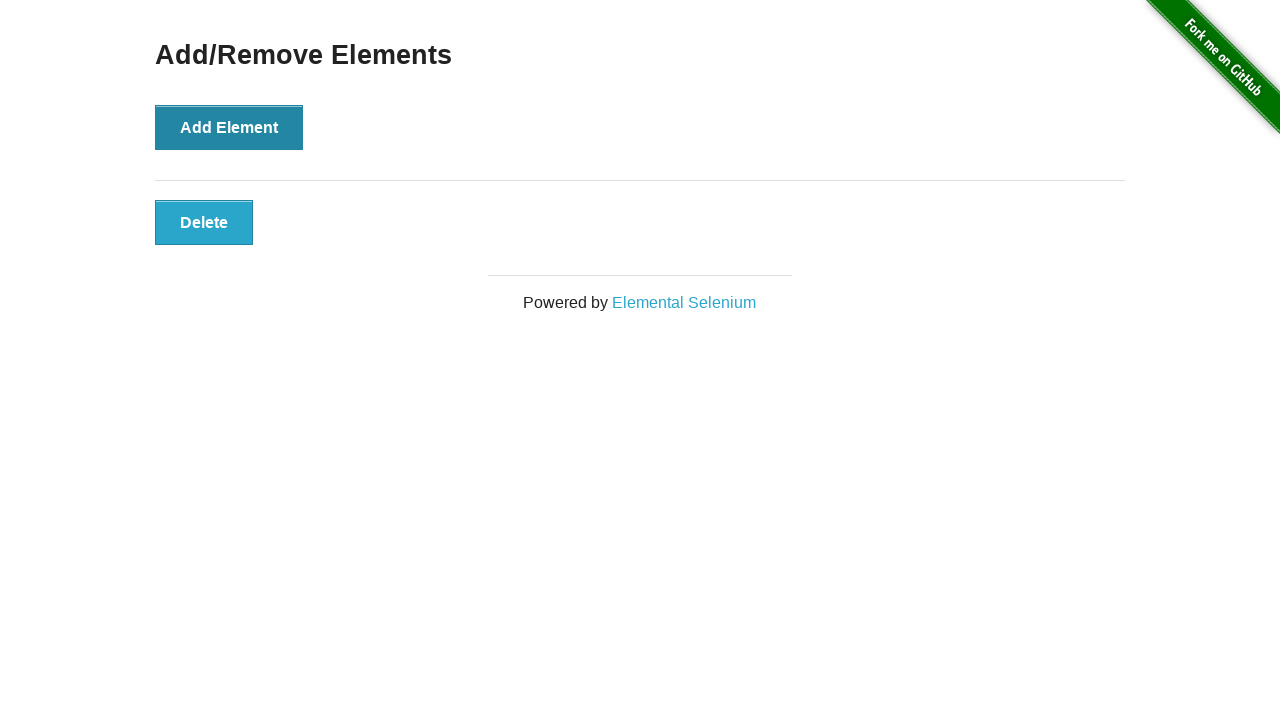

Clicked the Delete button at (204, 222) on xpath=//*[text()='Delete']
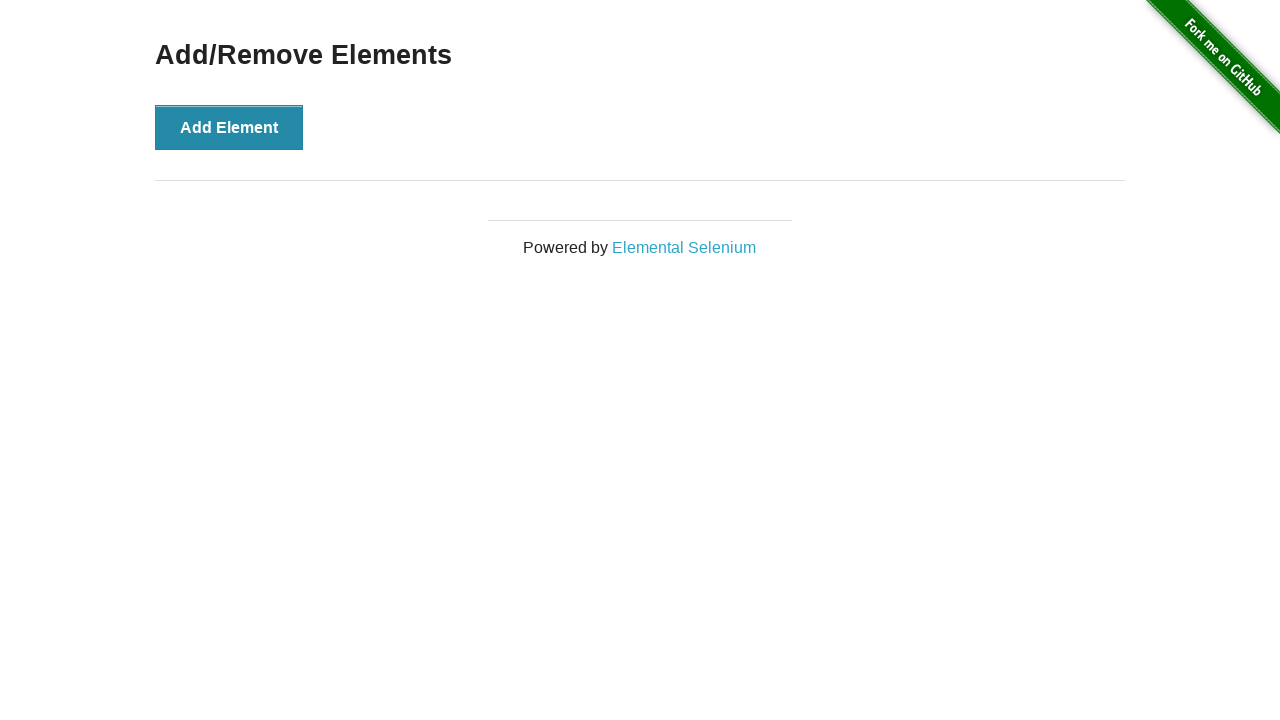

Verified 'Add/Remove Elements' page title remains visible
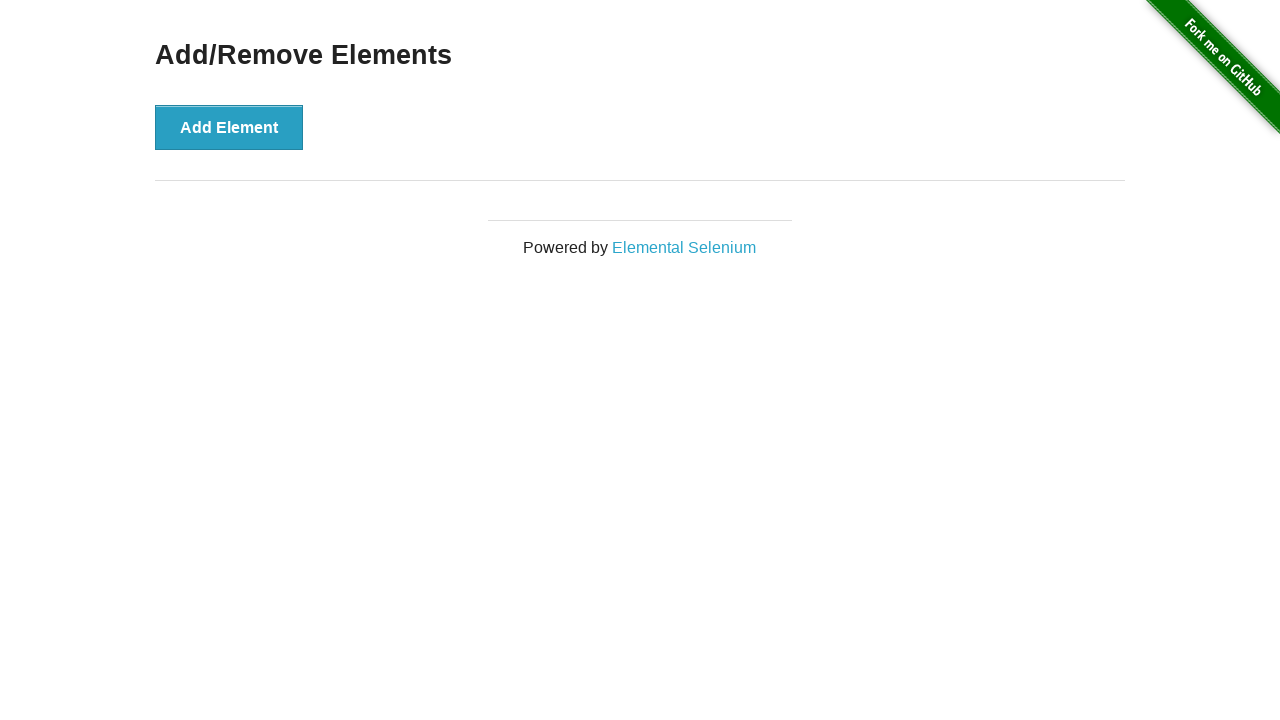

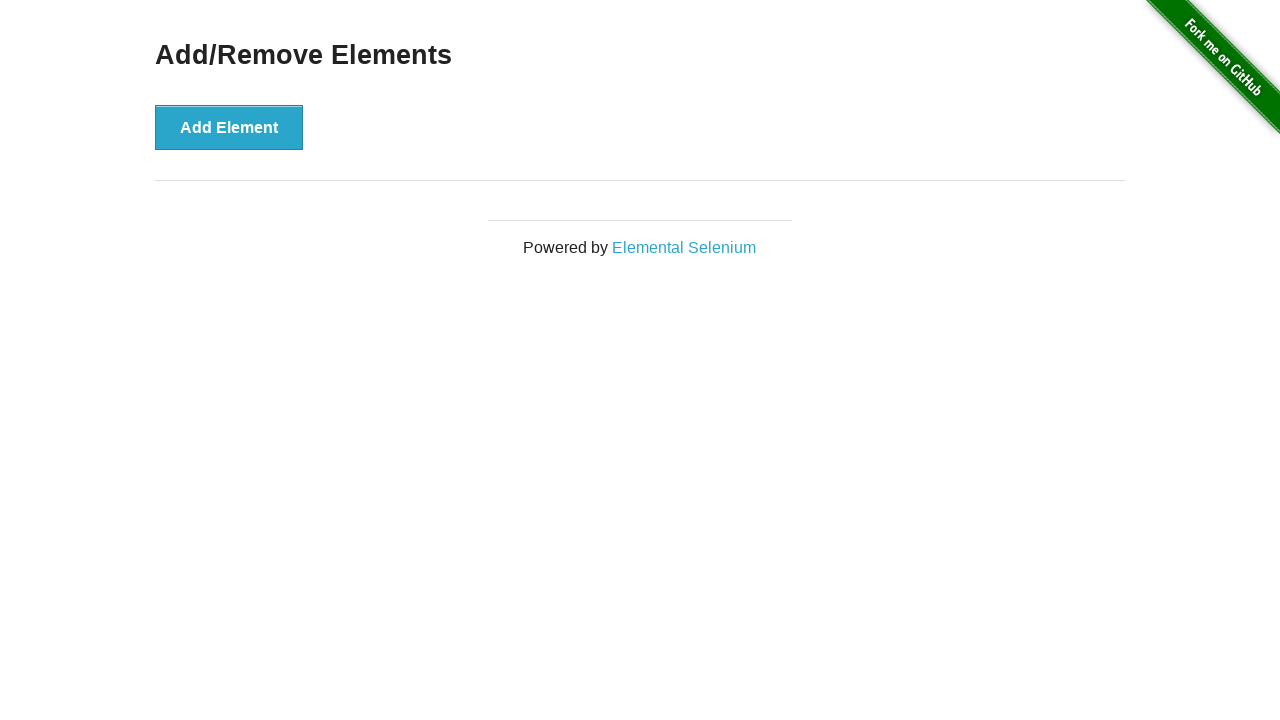